Tests login and logout flow, verifying return to login page

Starting URL: https://the-internet.herokuapp.com/

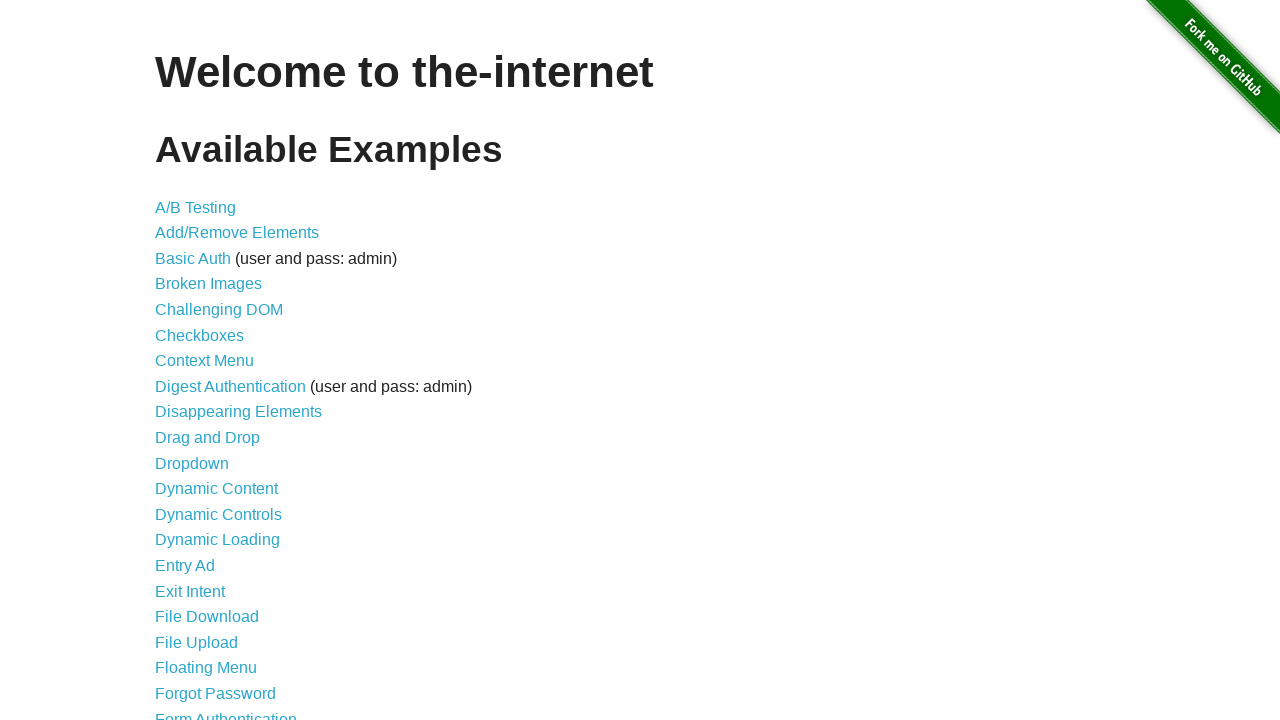

Clicked on Form Authentication link at (226, 712) on text=Form Authentication
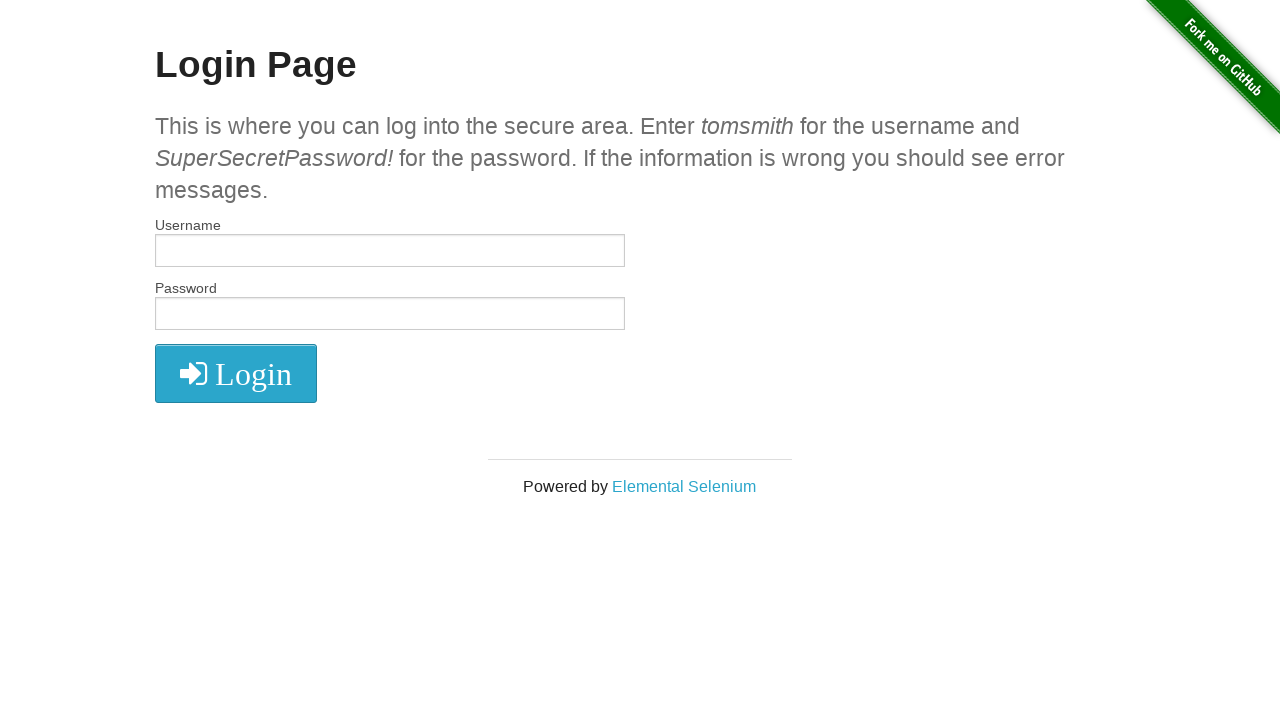

Filled username field with 'tomsmith' on //*[@id='username']
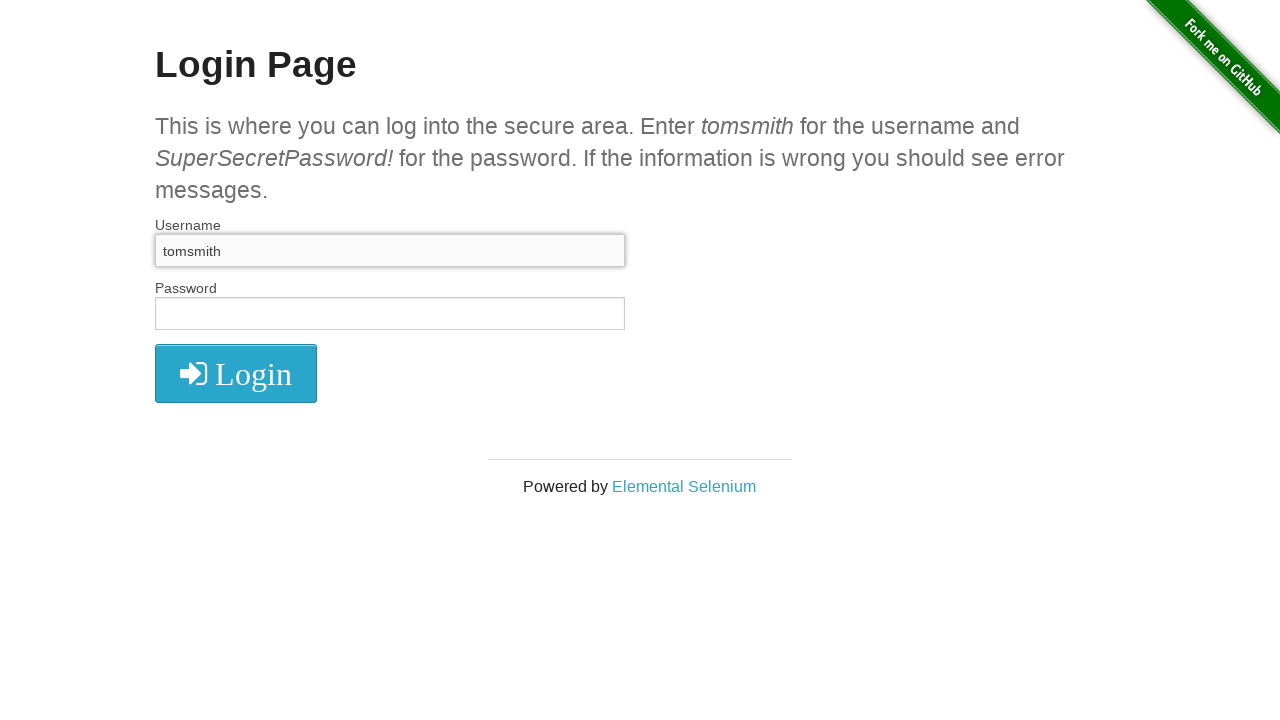

Filled password field with credentials on //*[@id='password']
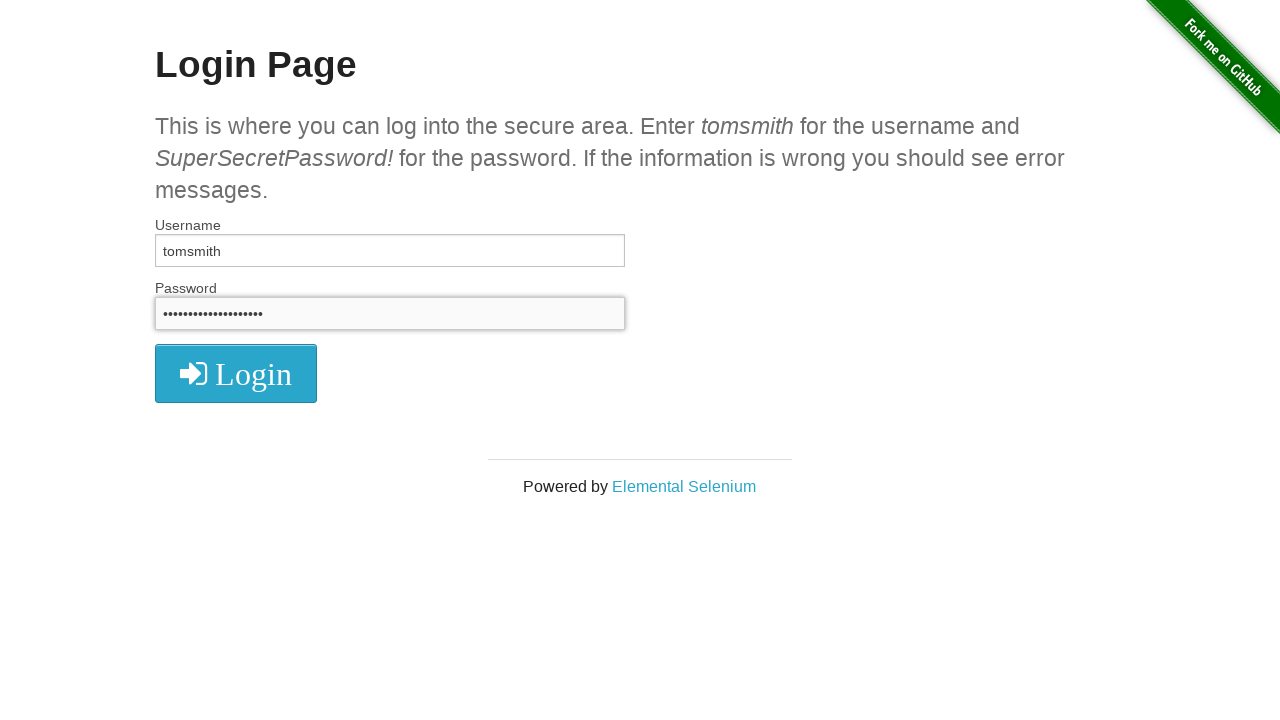

Clicked login button at (236, 373) on xpath=//*[@class='radius']
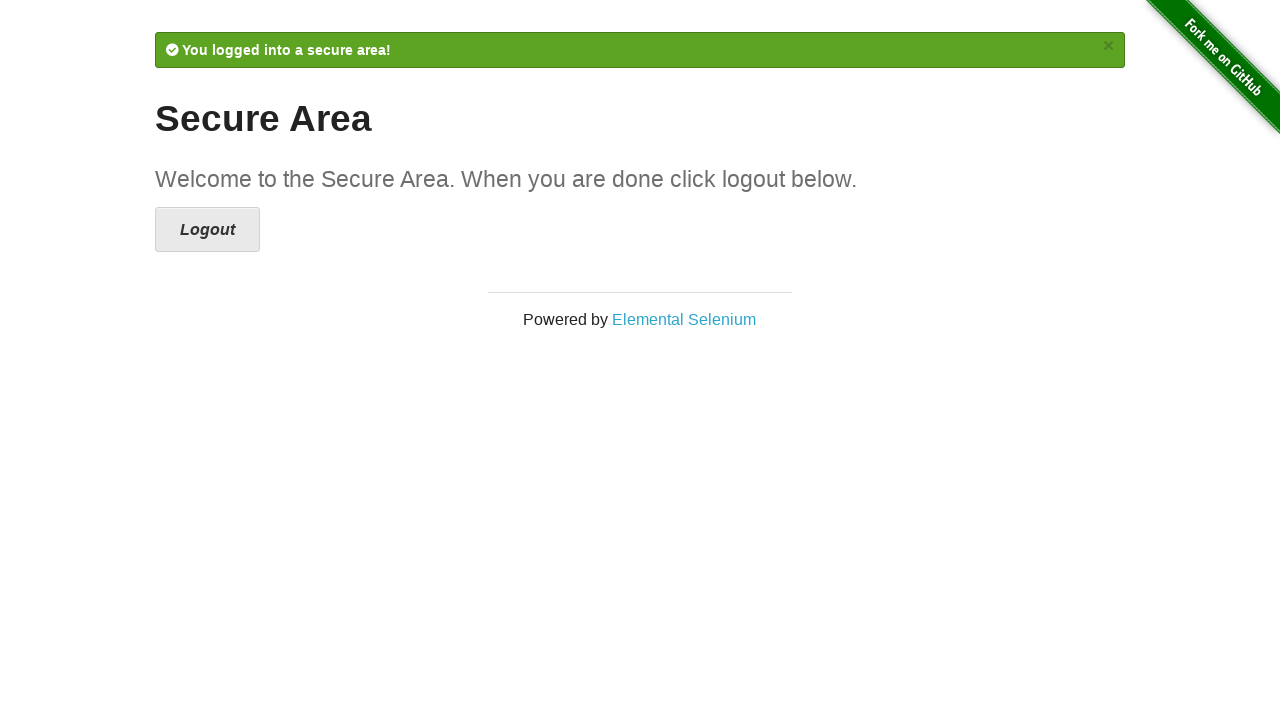

Clicked logout button at (208, 230) on xpath=//*[@class='button secondary radius']
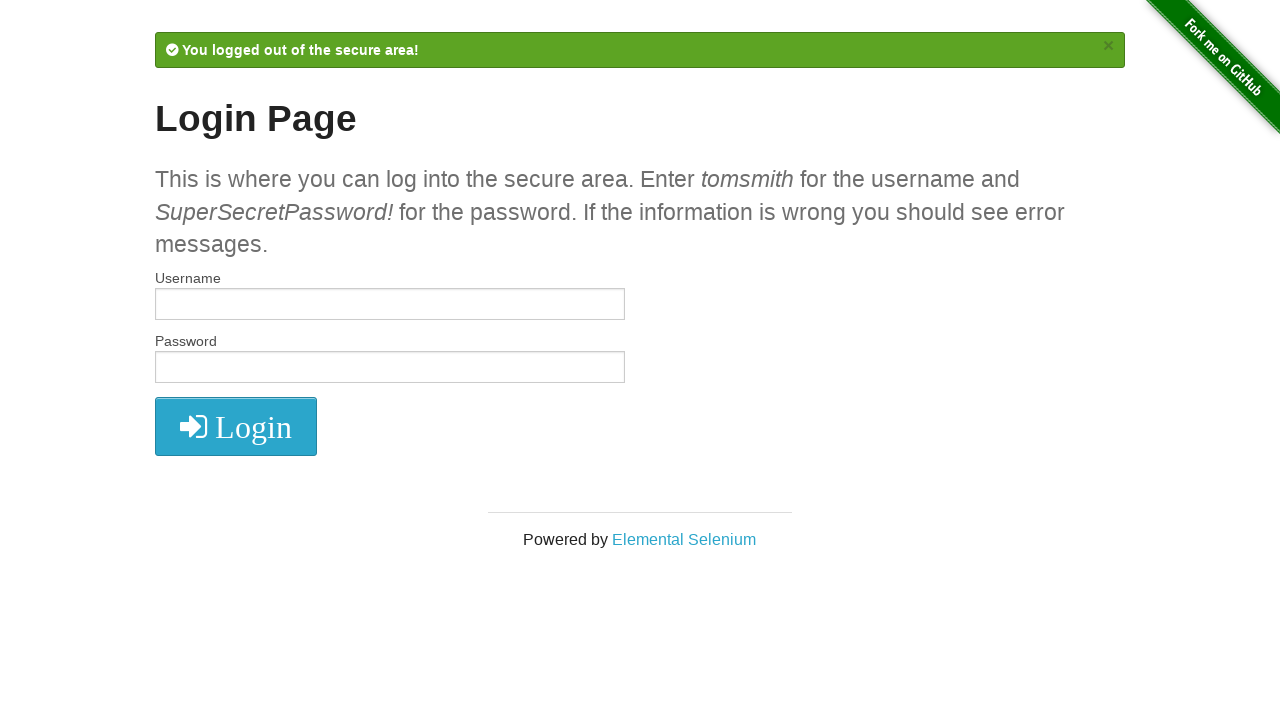

Verified successful return to login page
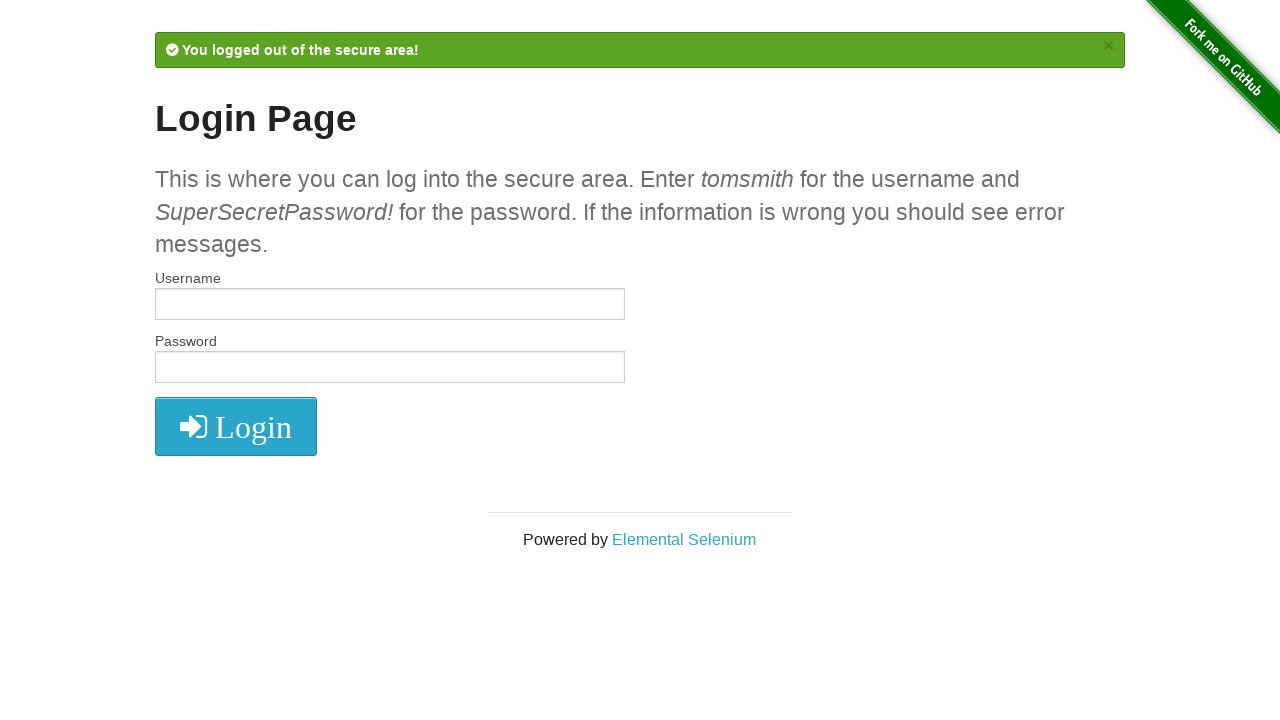

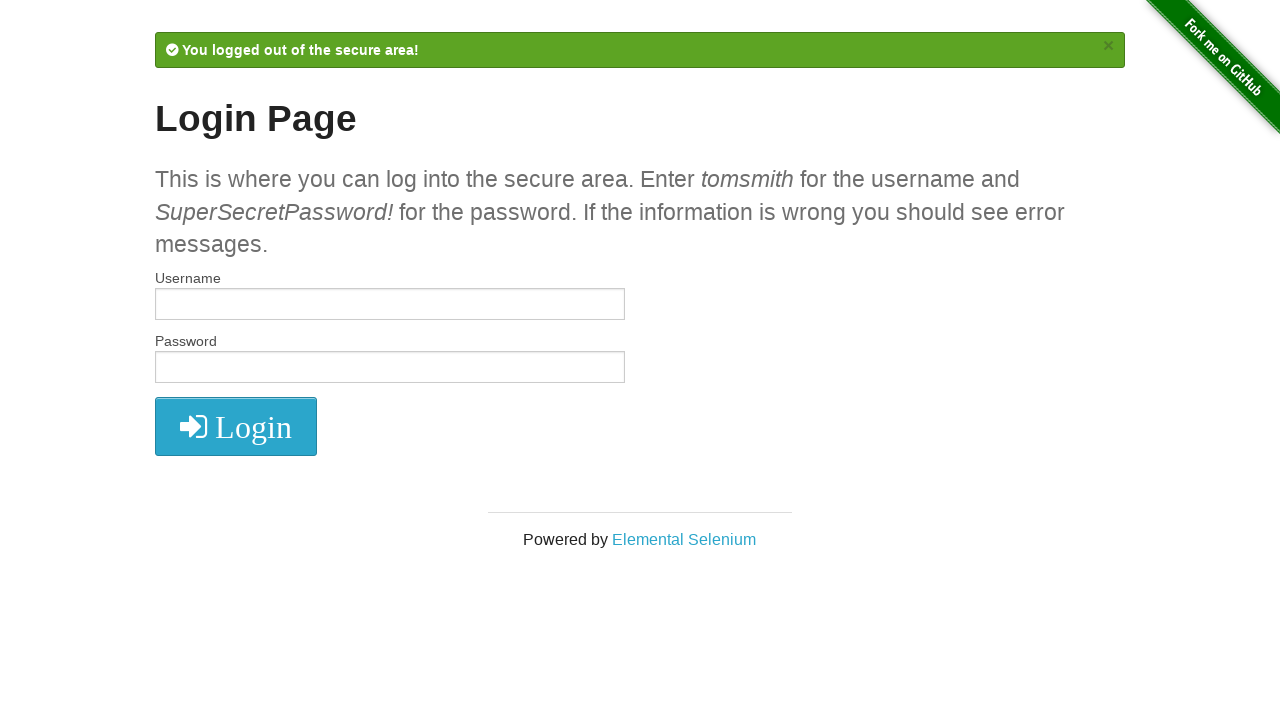